Tests searching for a product on GreenKart homepage and extracting the product text

Starting URL: https://rahulshettyacademy.com/seleniumPractise/#/

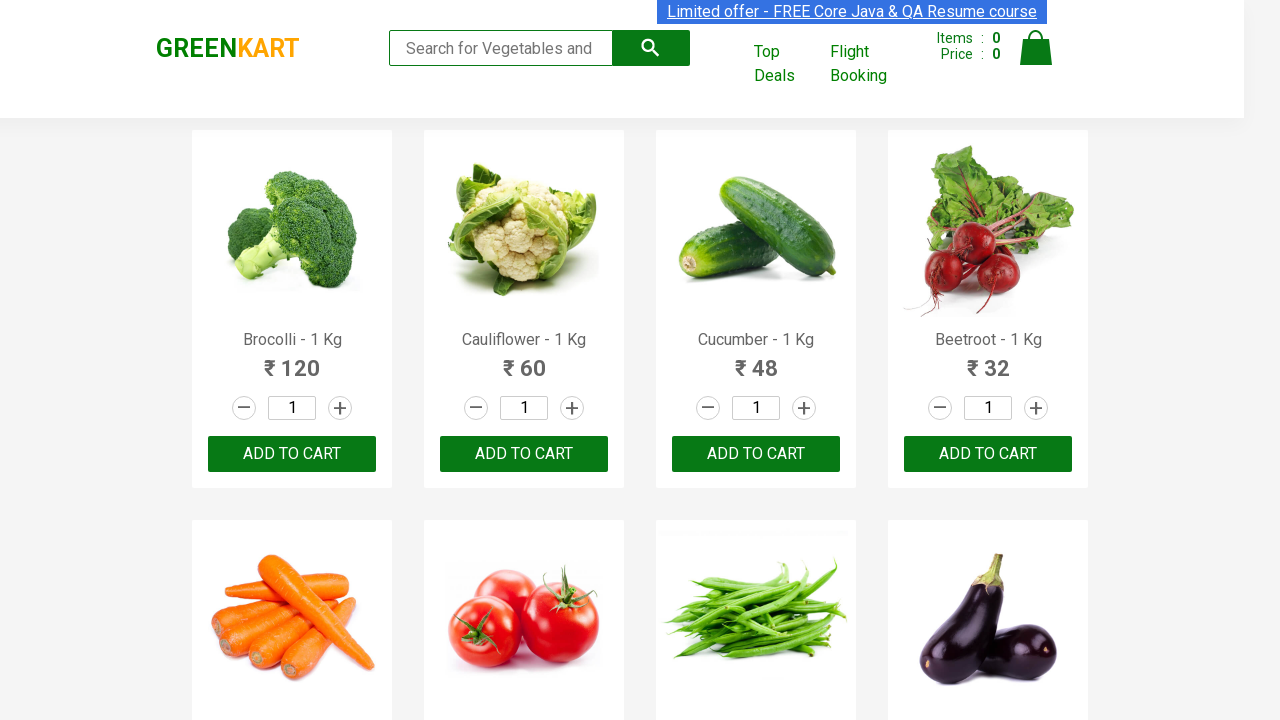

Filled search field with 'tom' to search for products on input.search-keyword
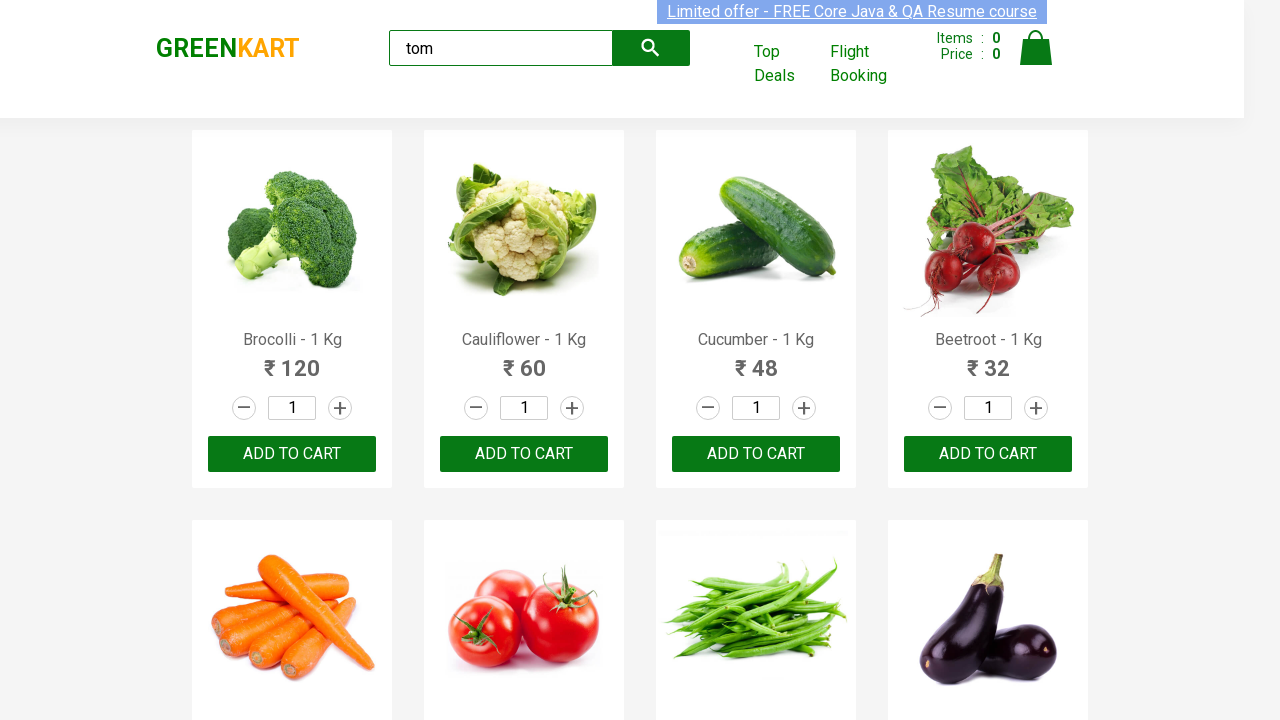

Waited 2 seconds for search results to load
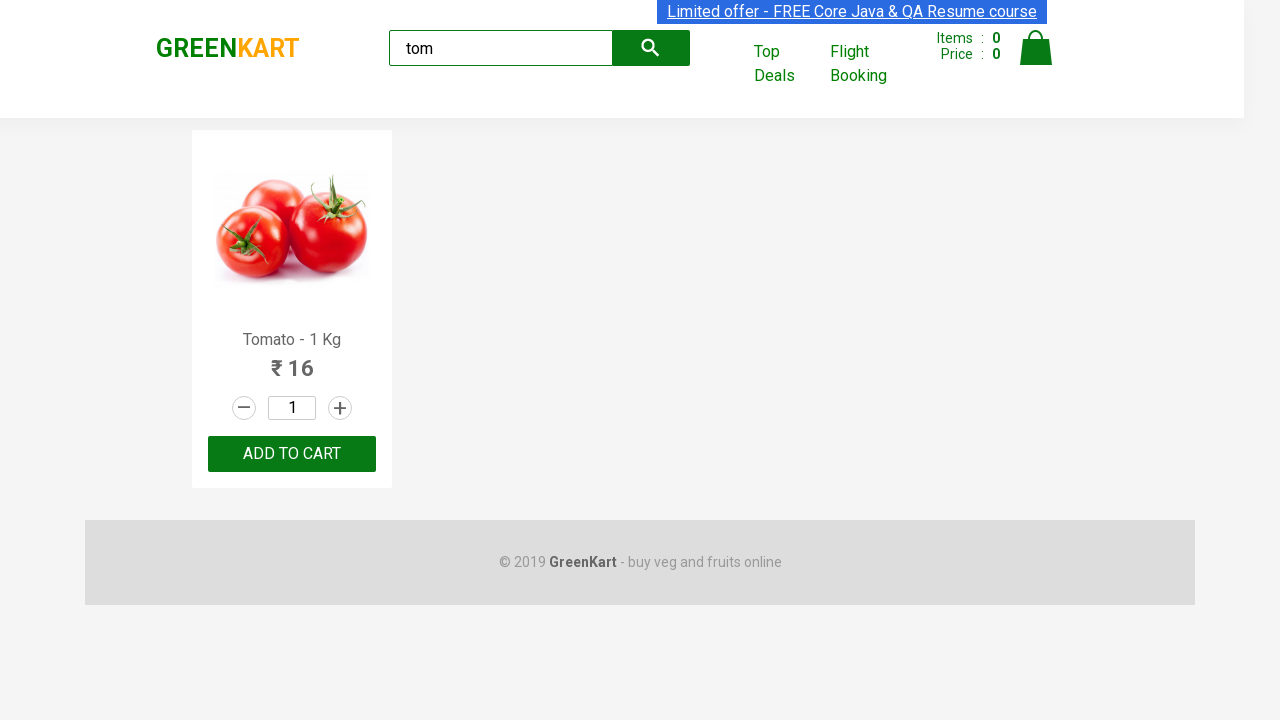

Extracted product name text from search results
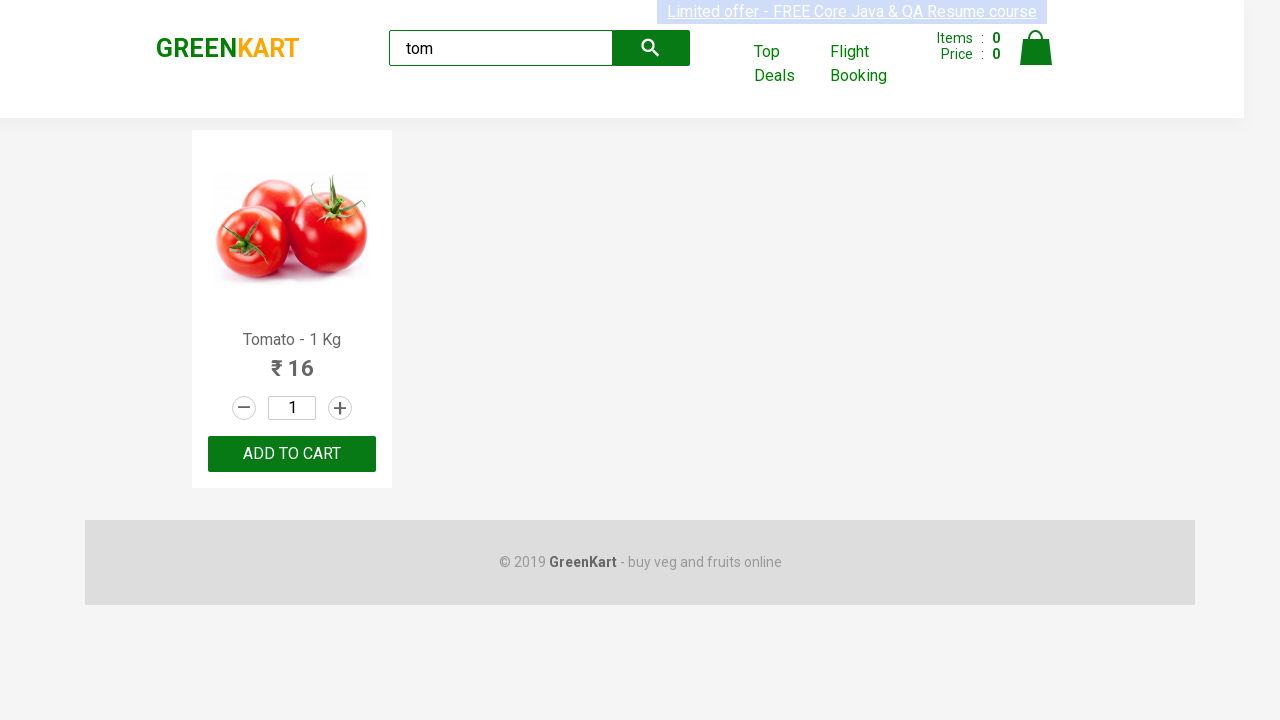

Printed extracted product name: Tomato
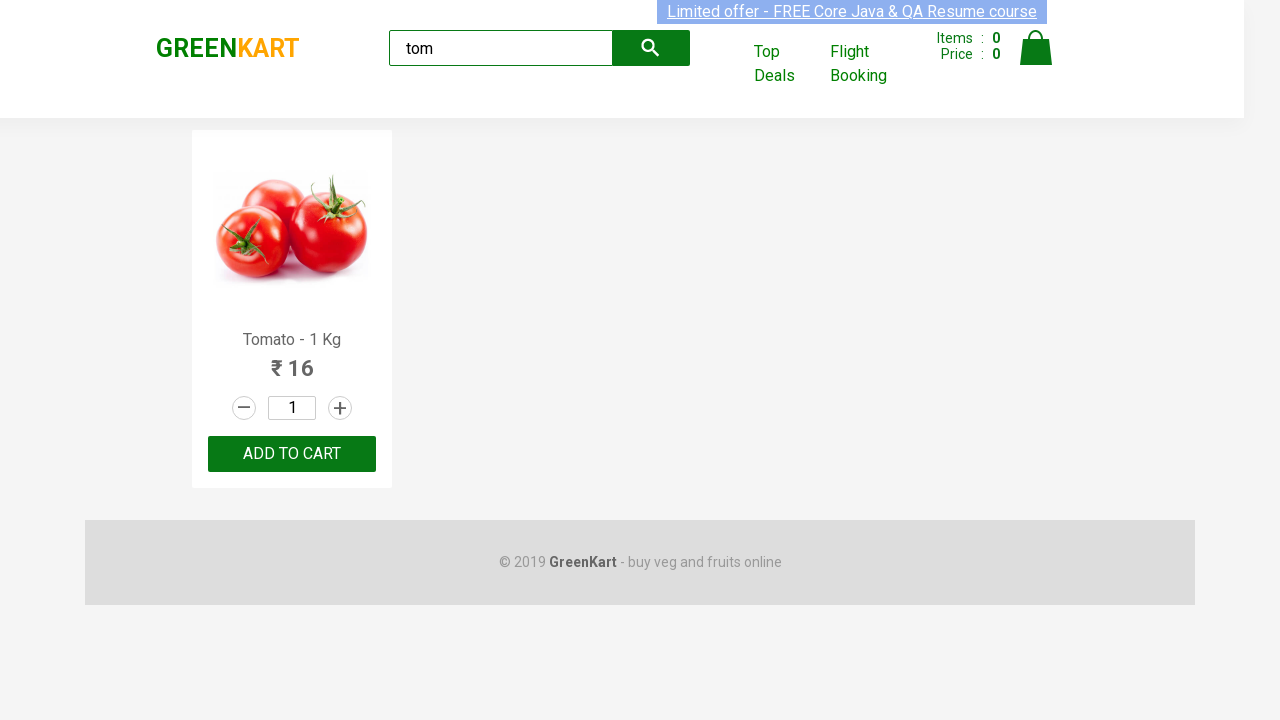

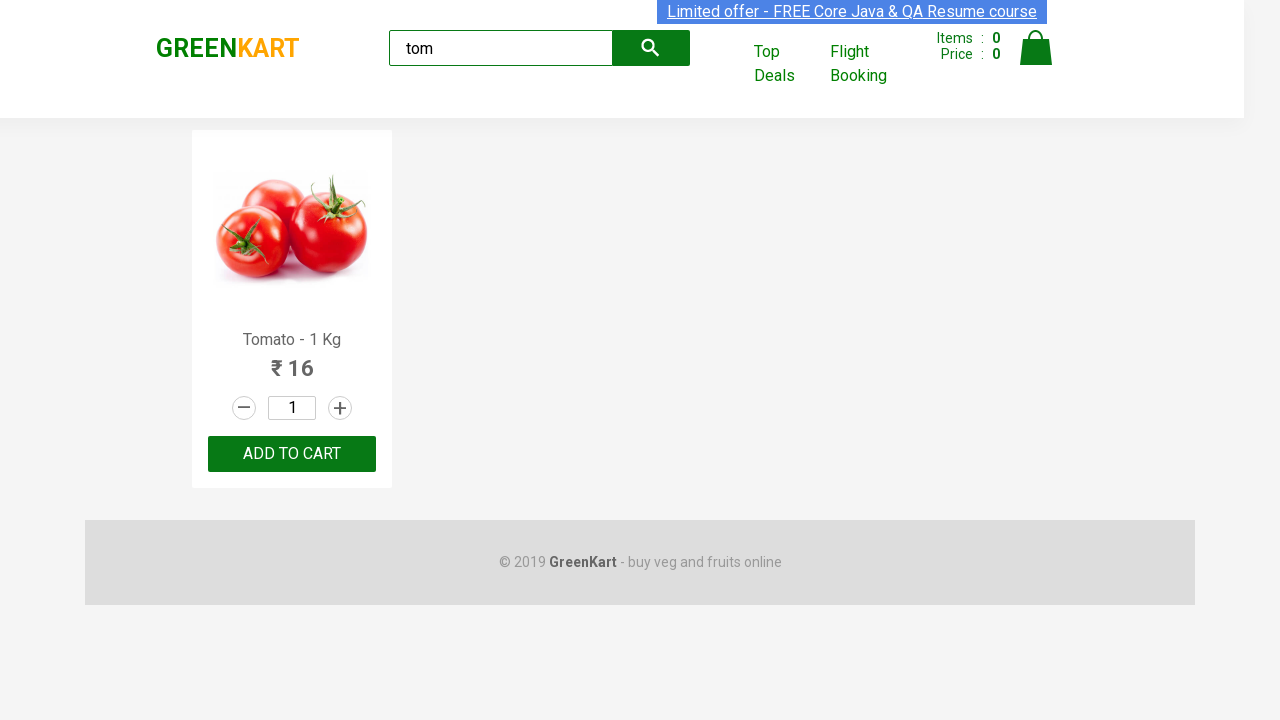